Tests dynamic element interaction by clicking buttons to add textboxes and then filling them with text

Starting URL: https://www.hyrtutorials.com/p/waits-demo.html

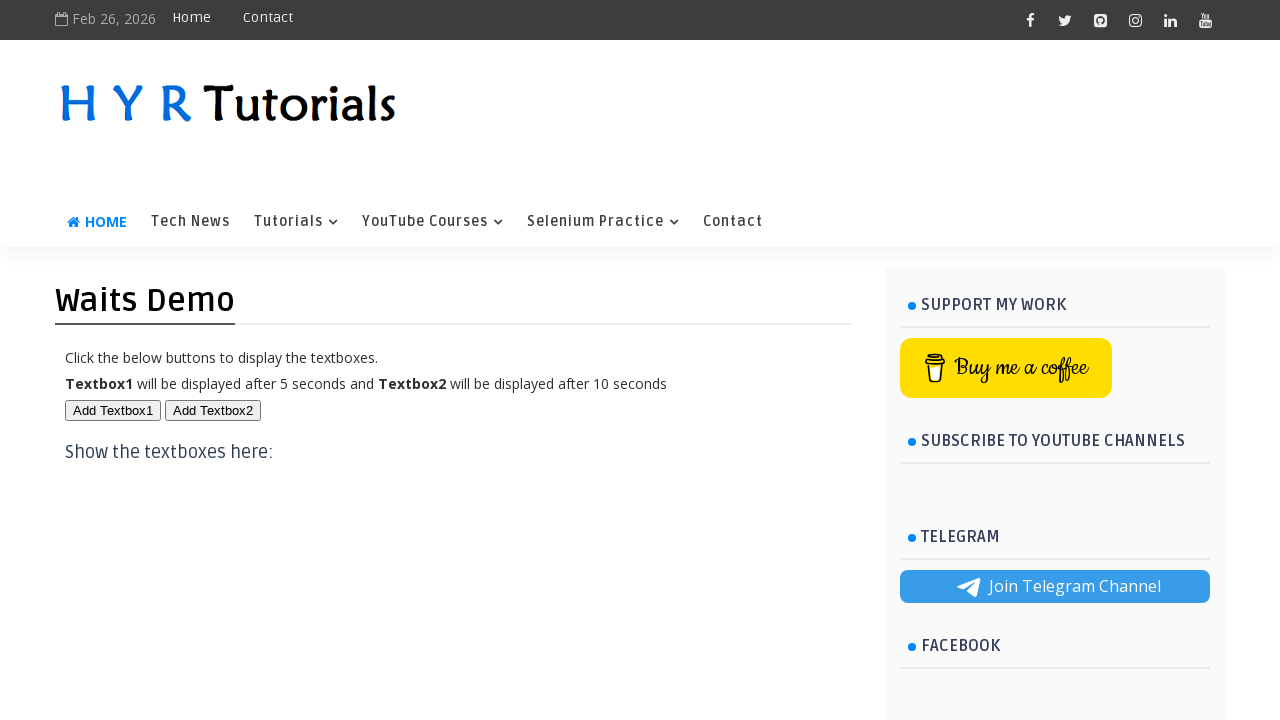

Clicked 'Add Textbox1' button at (113, 410) on xpath=//button[@id='btn1' and text()='Add Textbox1']
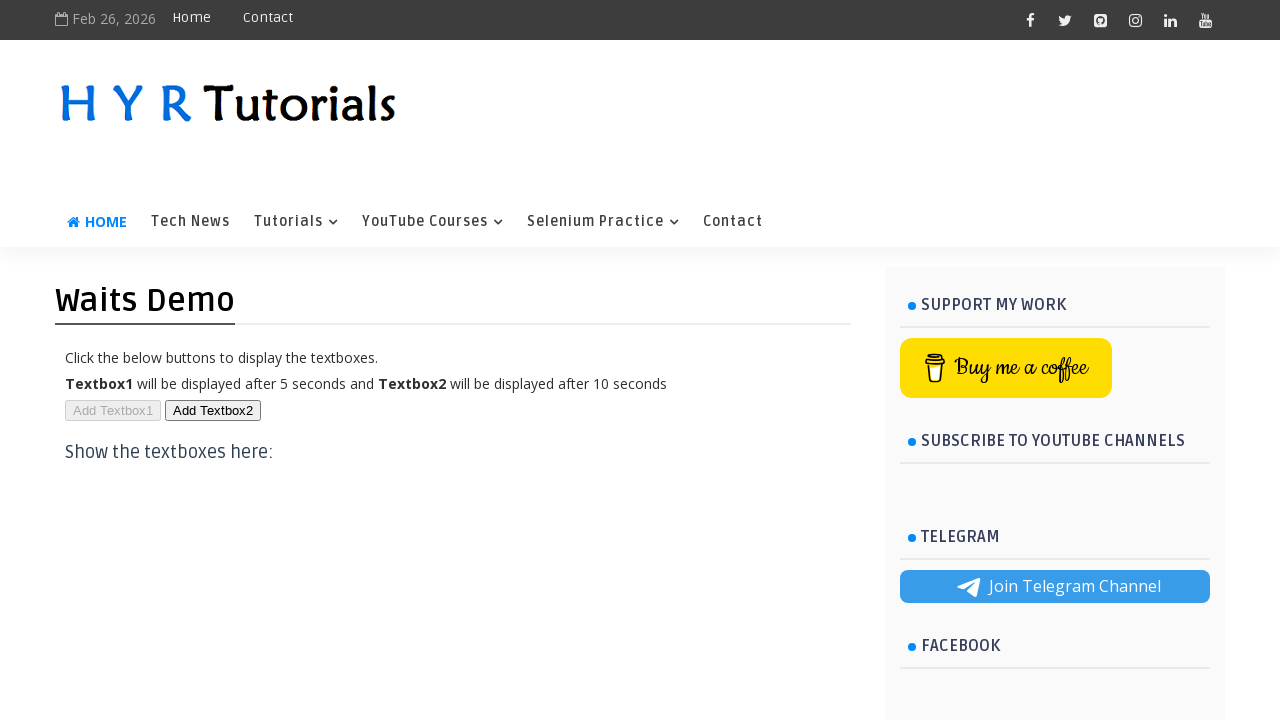

Textbox1 appeared on page
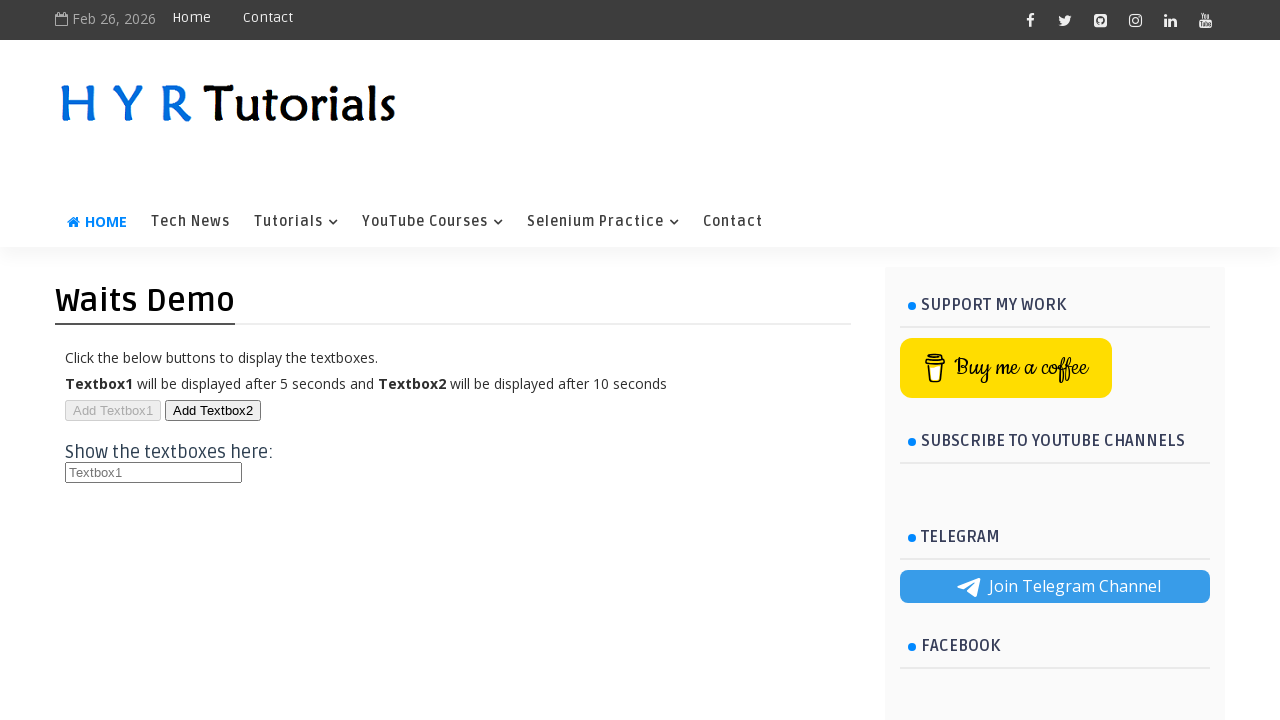

Filled textbox1 with 'test' on //input[@type='text' and @id='txt1']
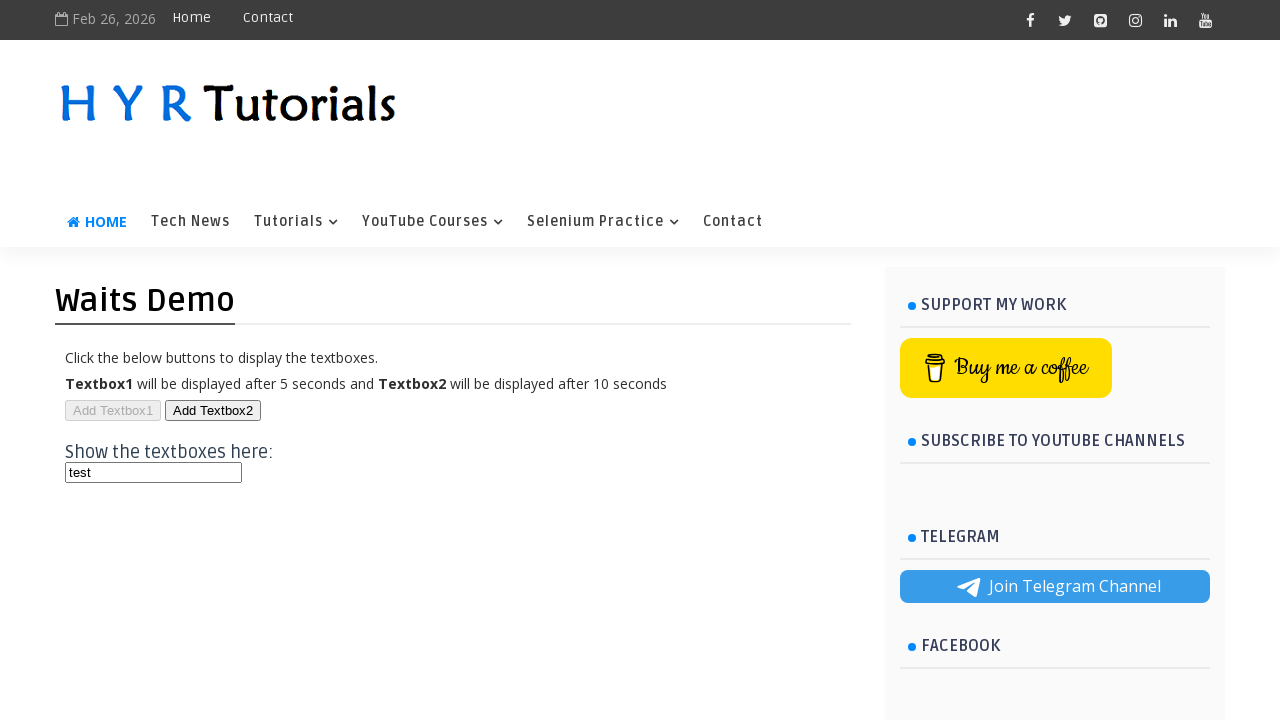

Clicked 'Add Textbox2' button at (213, 410) on xpath=//button[@id='btn2']
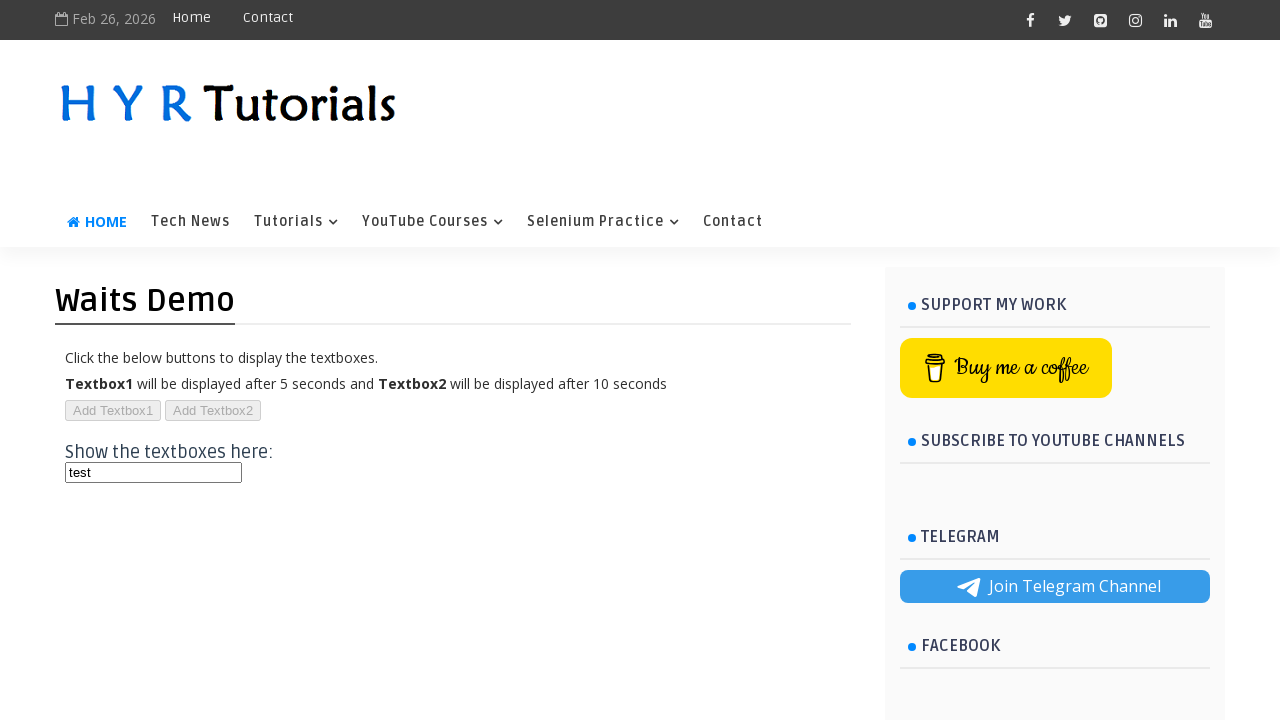

Textbox2 appeared on page
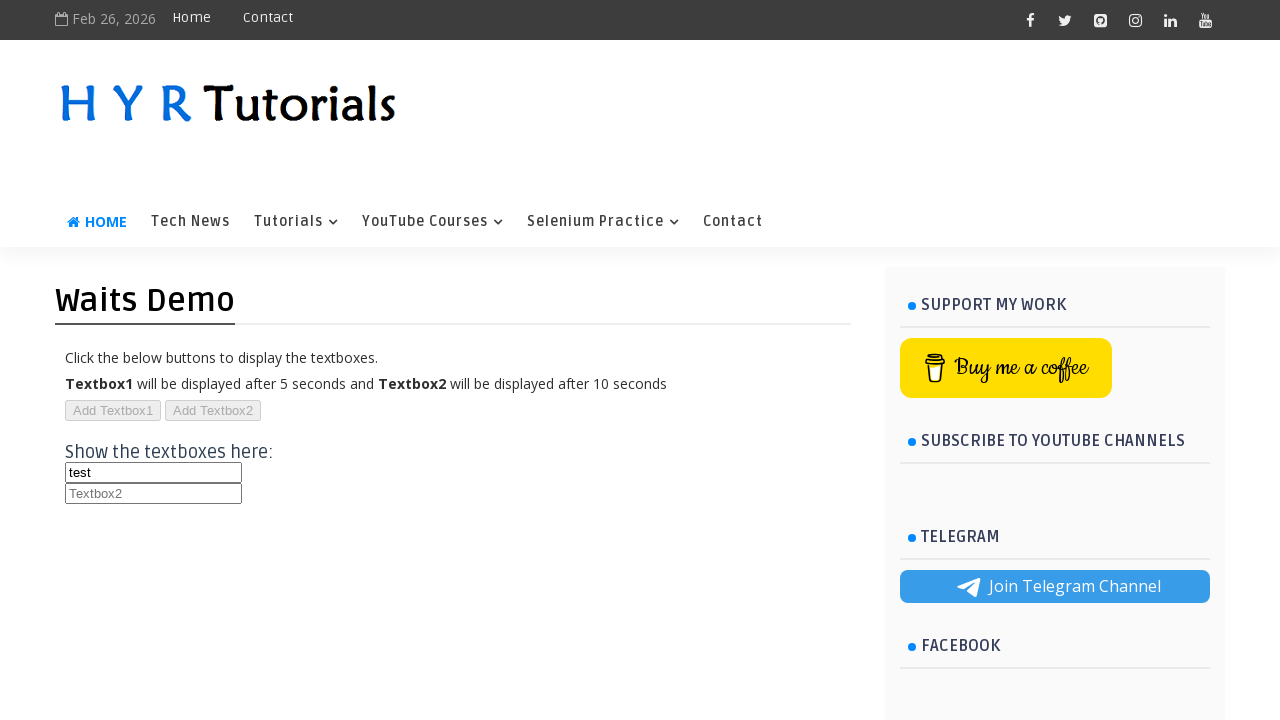

Filled textbox2 with 'test' on //input[@id='txt2' and @placeholder='Textbox2']
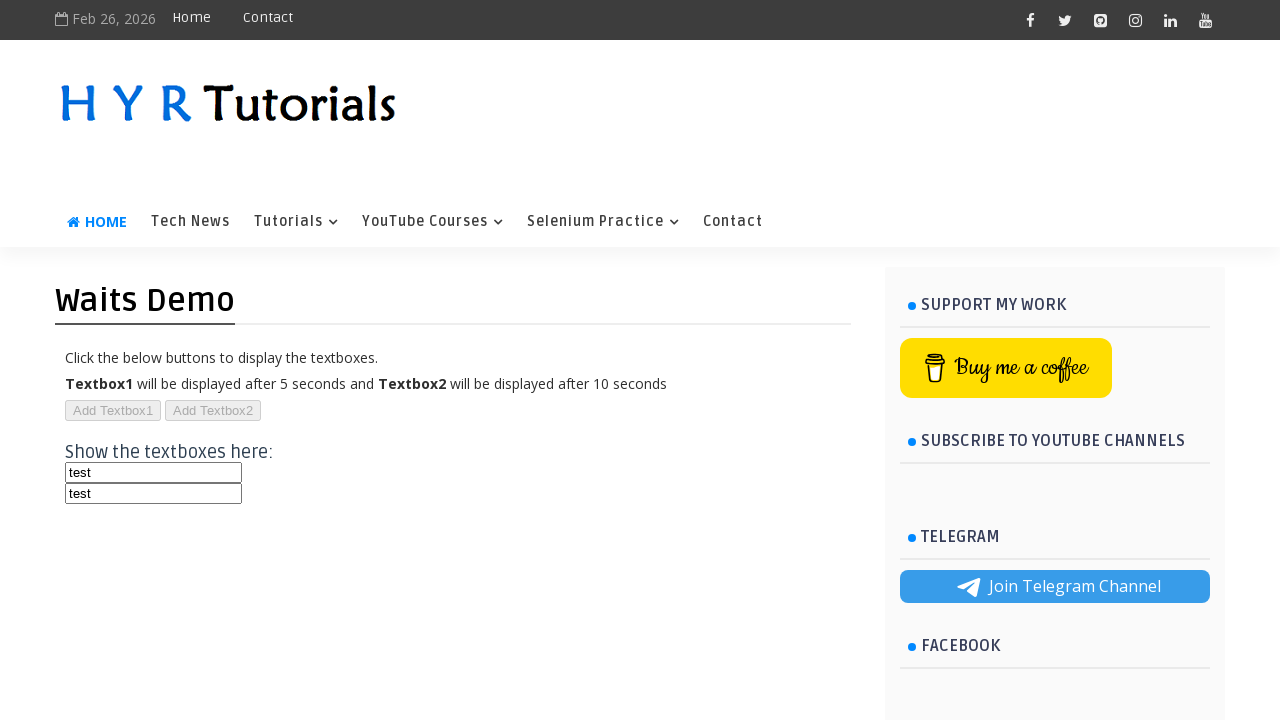

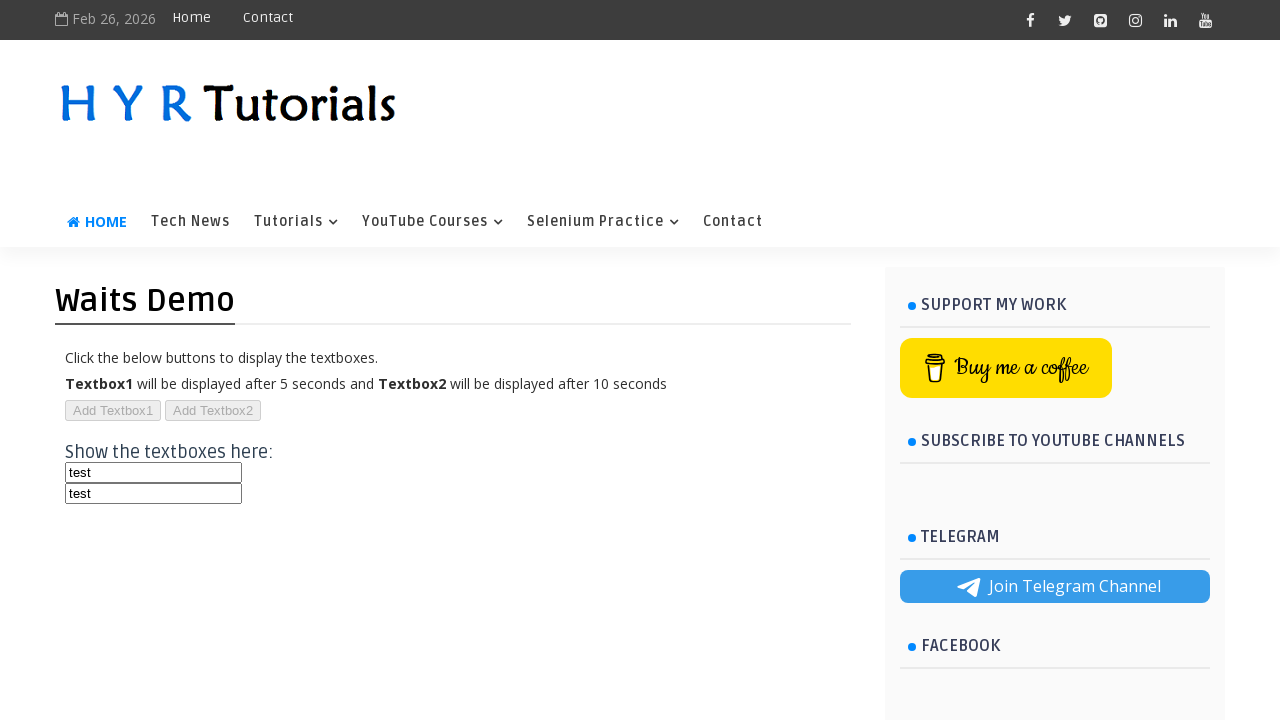